Tests handling of popup windows by clicking a GitHub link on the Playwright documentation site and capturing the new tab that opens.

Starting URL: https://playwright.dev/

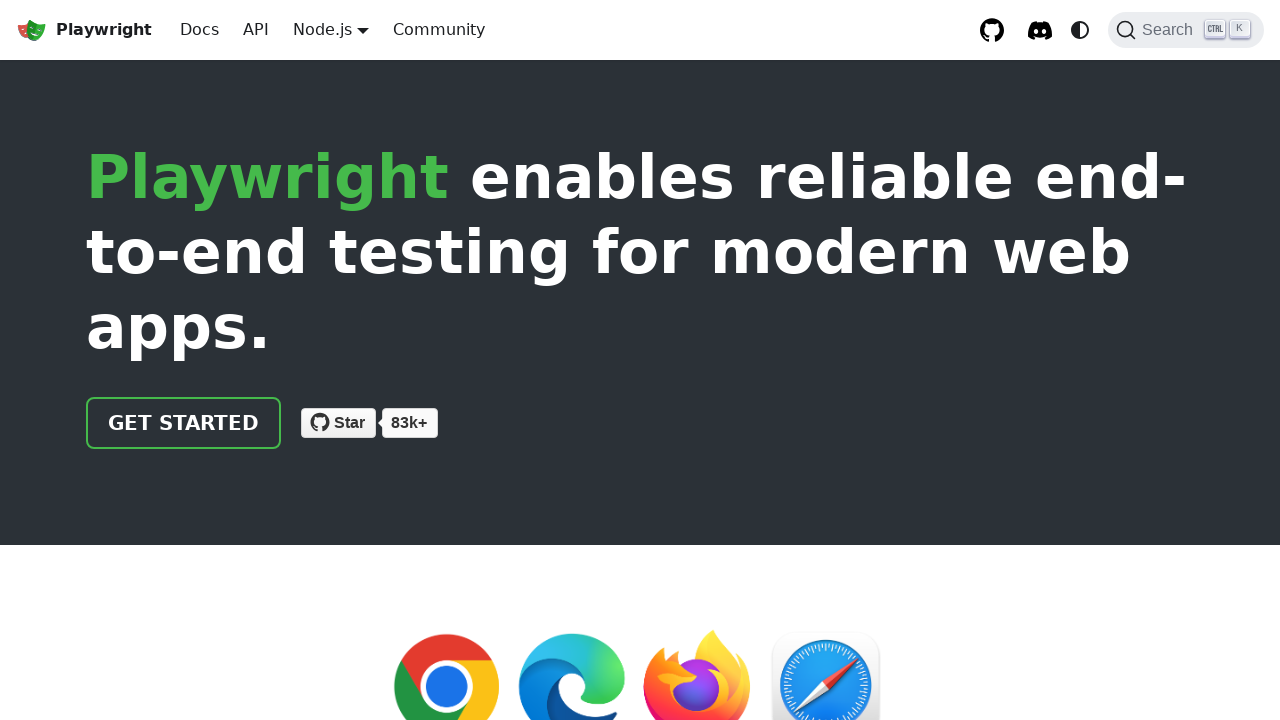

Clicked GitHub link in header, expecting new page to open at (350, 422) on #__docusaurus_skipToContent_fallback > header > div > div > span > a.gh-btn > sp
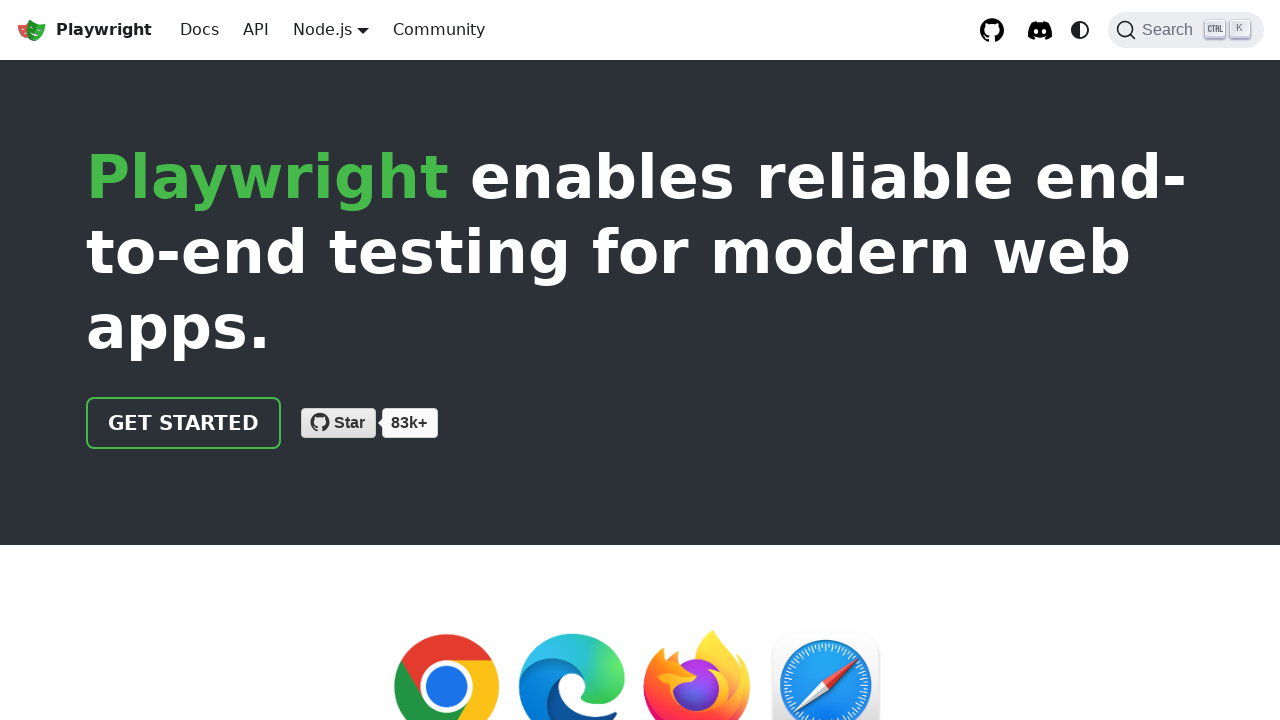

New page loaded and ready
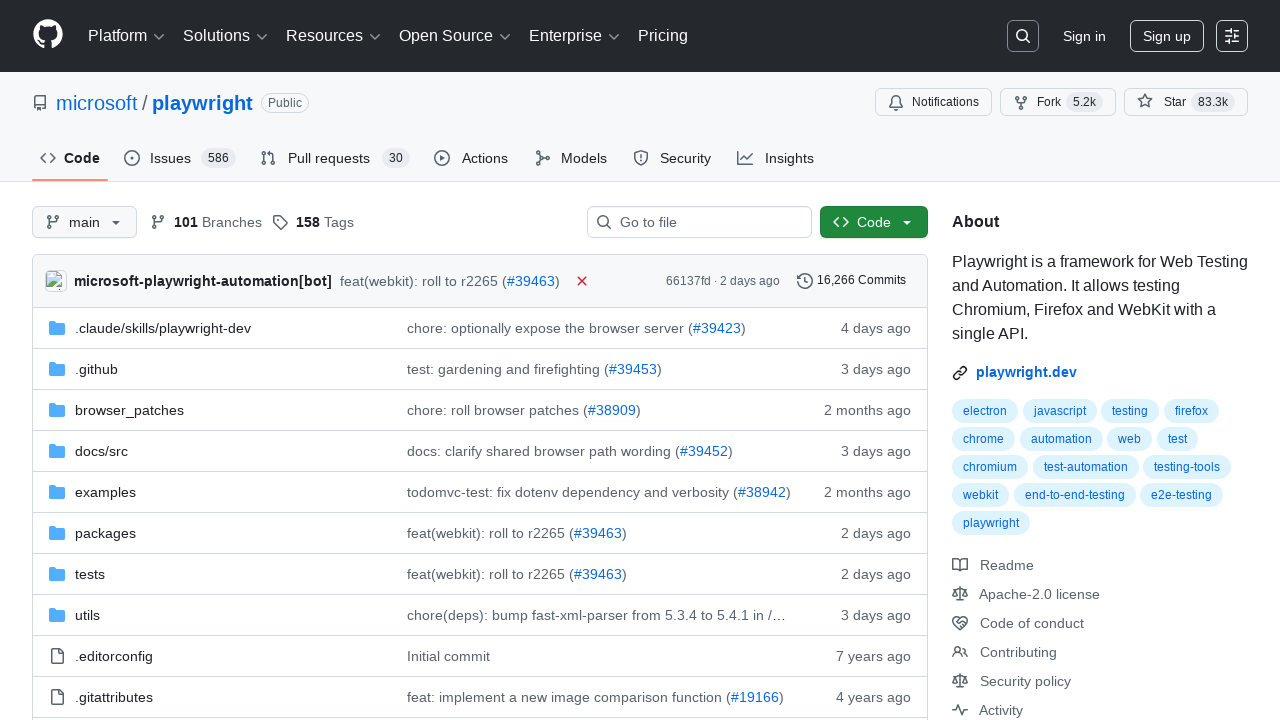

Retrieved first page URL: https://playwright.dev/
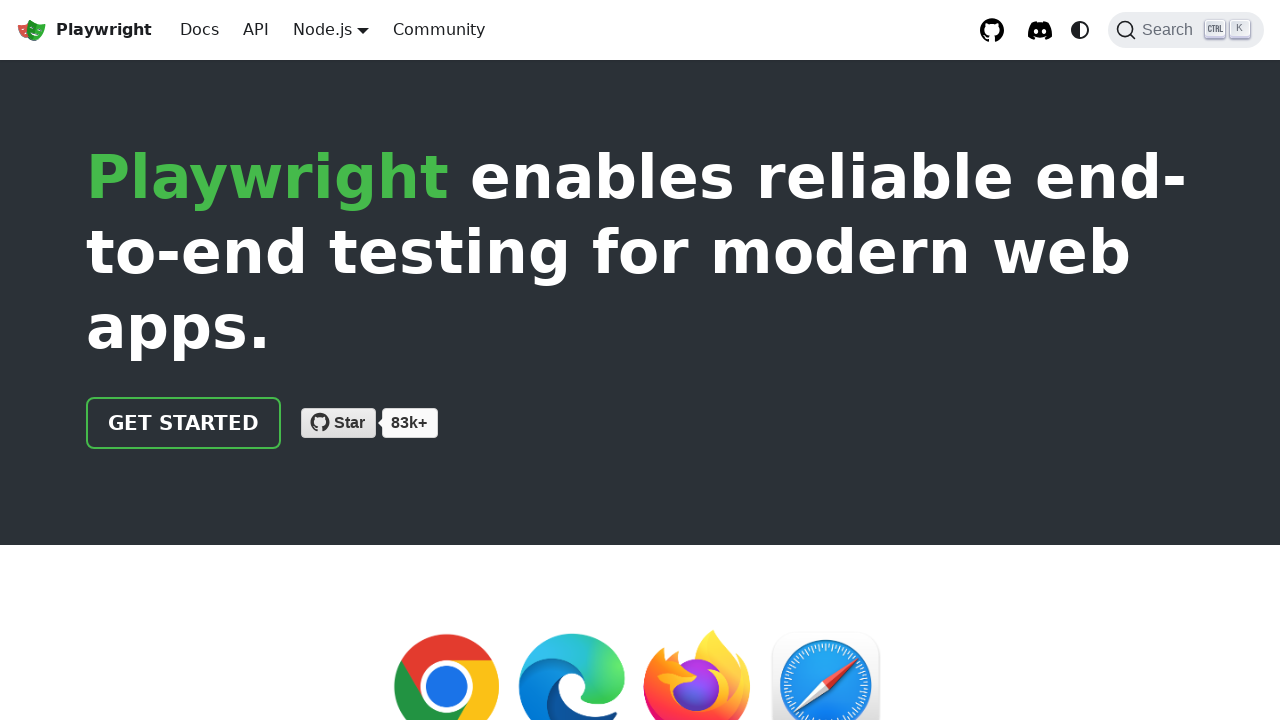

Retrieved first page title: Fast and reliable end-to-end testing for modern web apps | Playwright
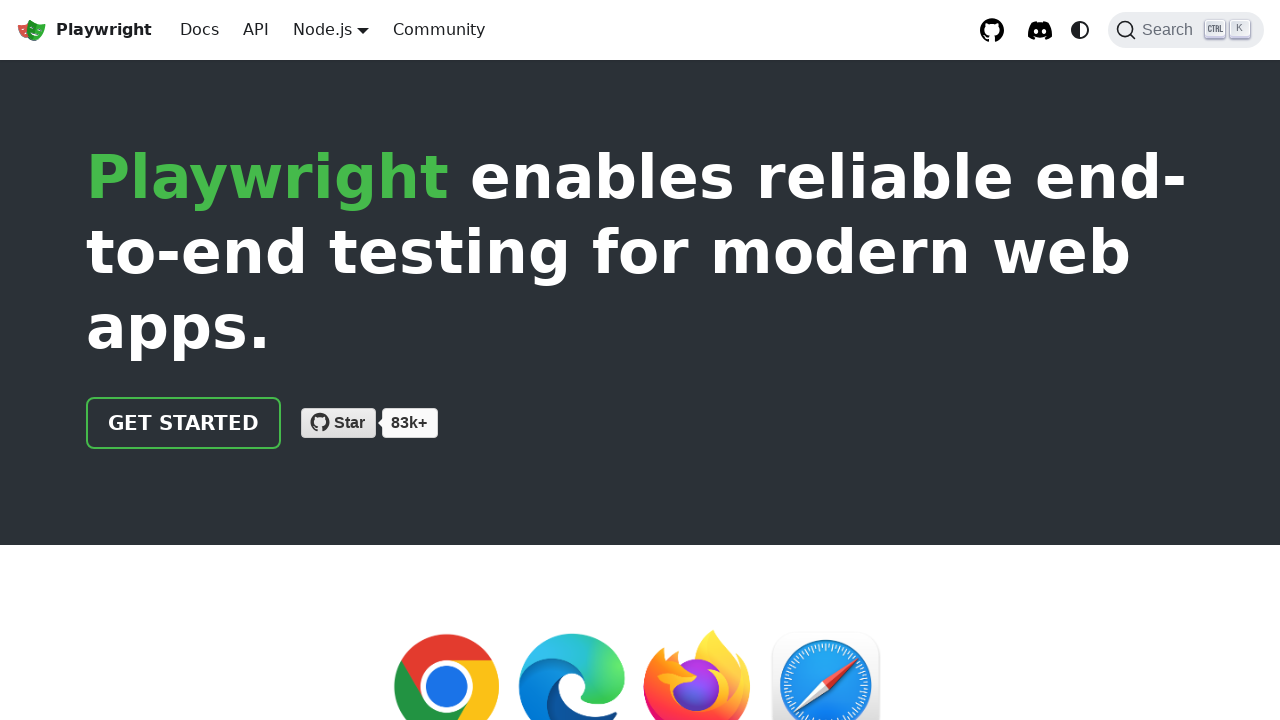

Retrieved second page URL: https://github.com/microsoft/playwright
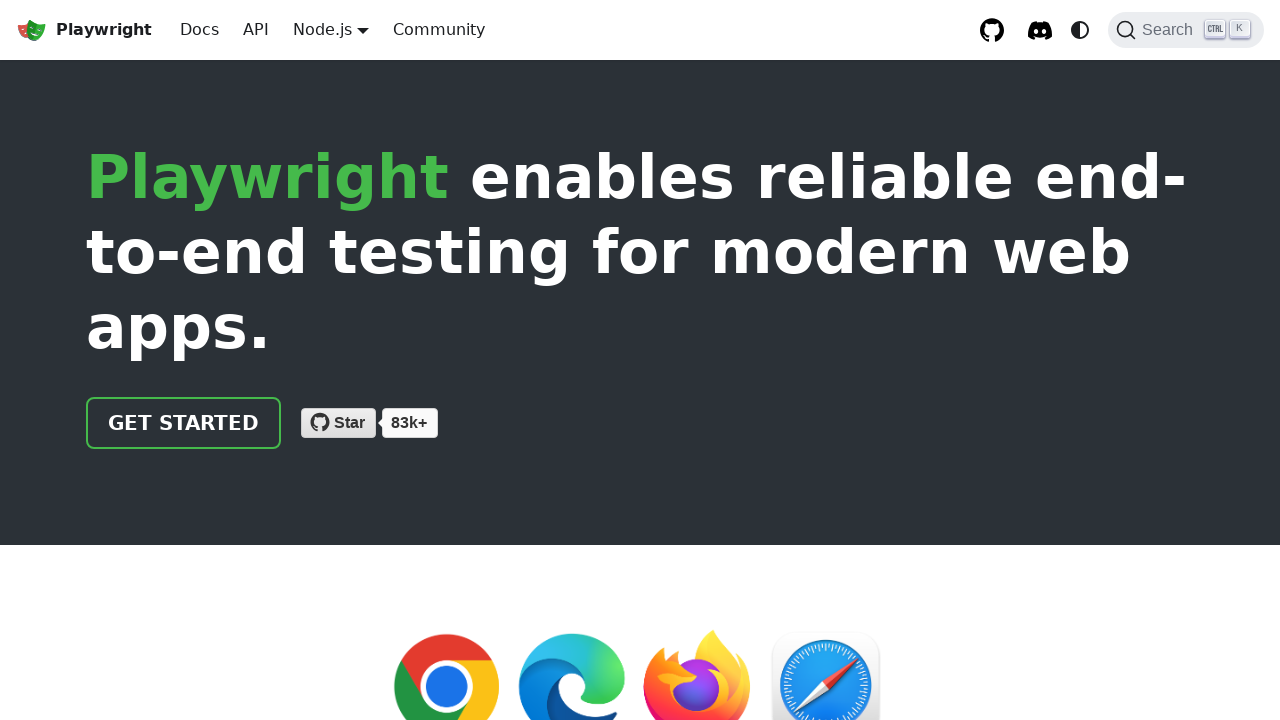

Retrieved second page title: GitHub - microsoft/playwright: Playwright is a framework for Web Testing and Automation. It allows testing Chromium, Firefox and WebKit with a single API.
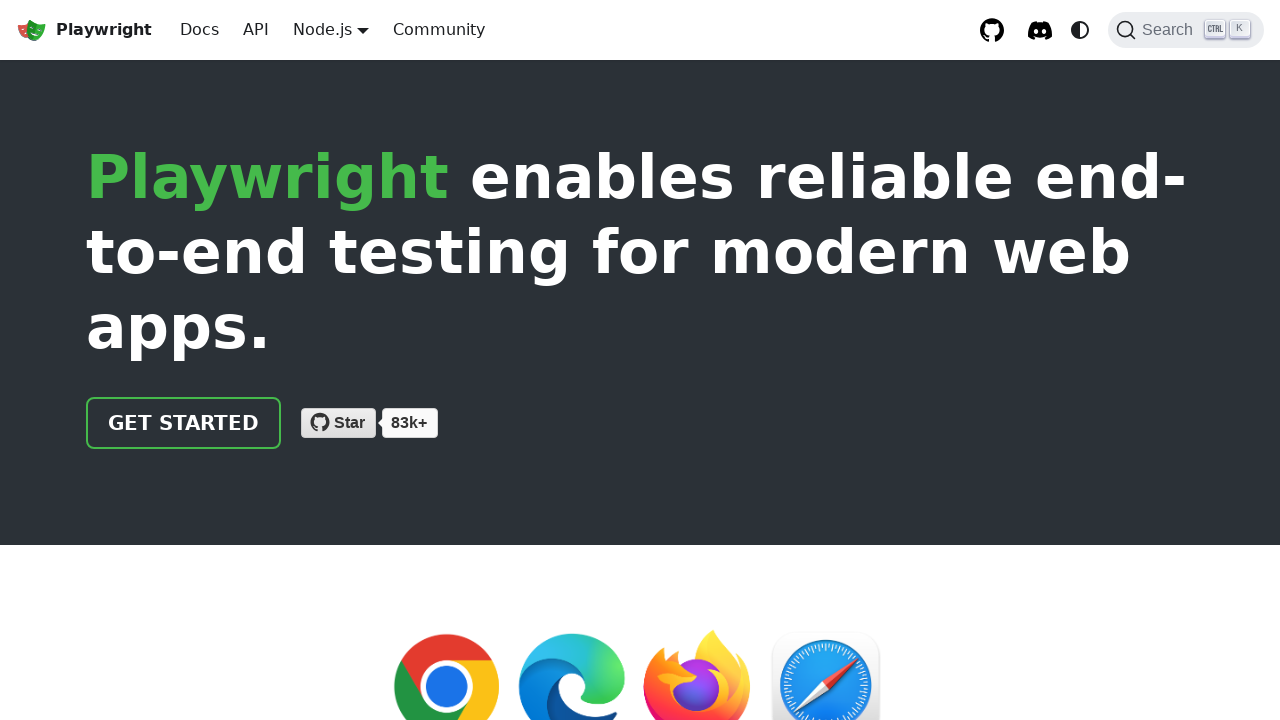

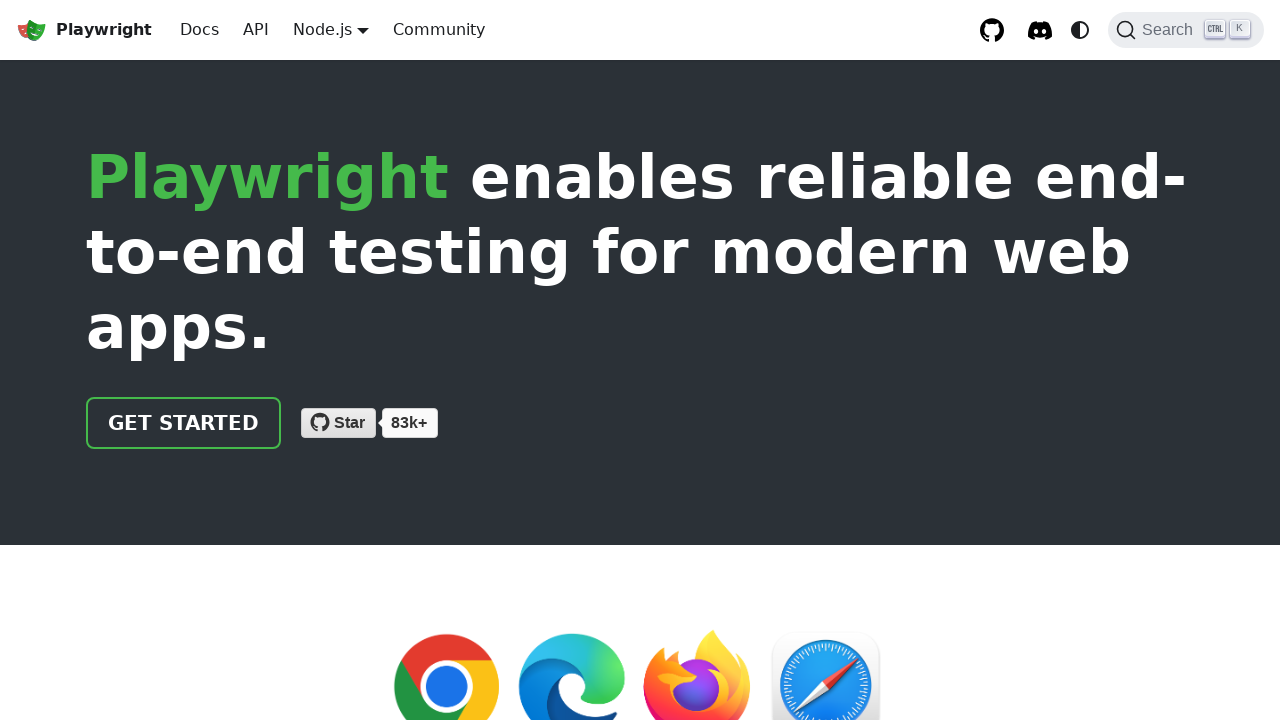